Tests that clicking the collection link navigates to the correct collection page URL

Starting URL: https://forever-frontend-gules.vercel.app

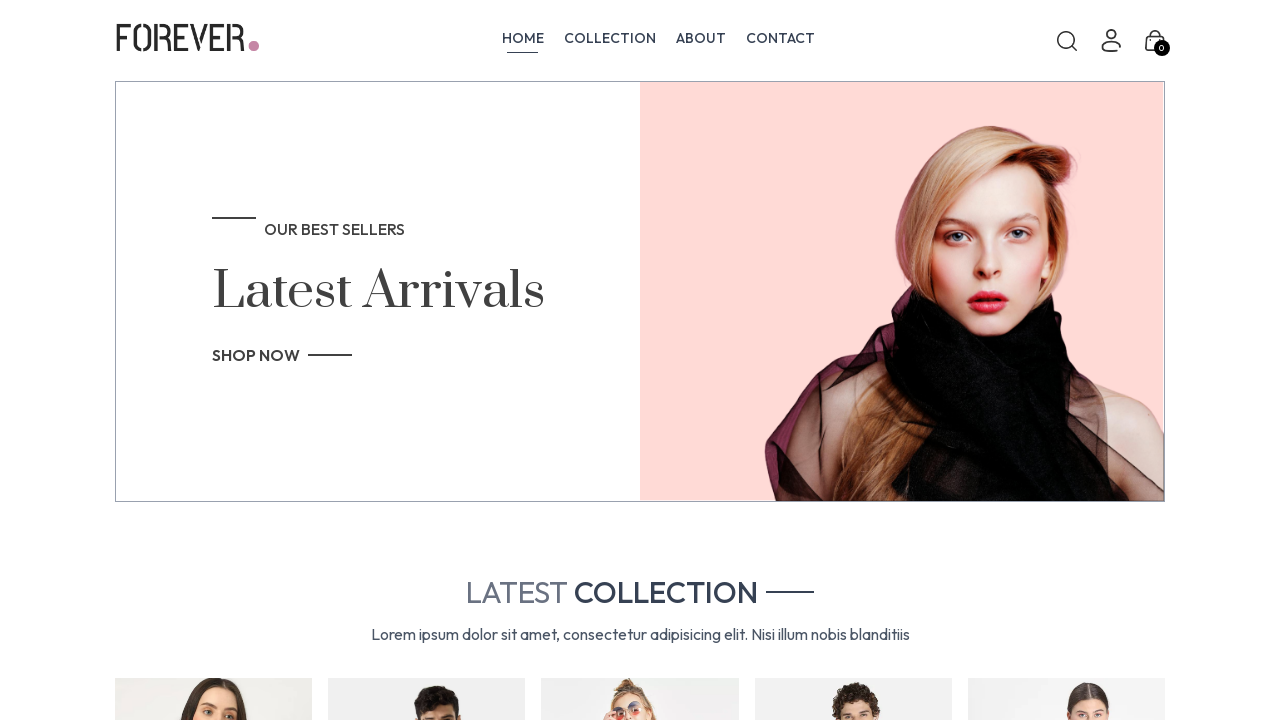

Clicked on the collection link in the navigation at (610, 38) on xpath=//*[@id='root']/div/div[1]/ul/a[2]/p
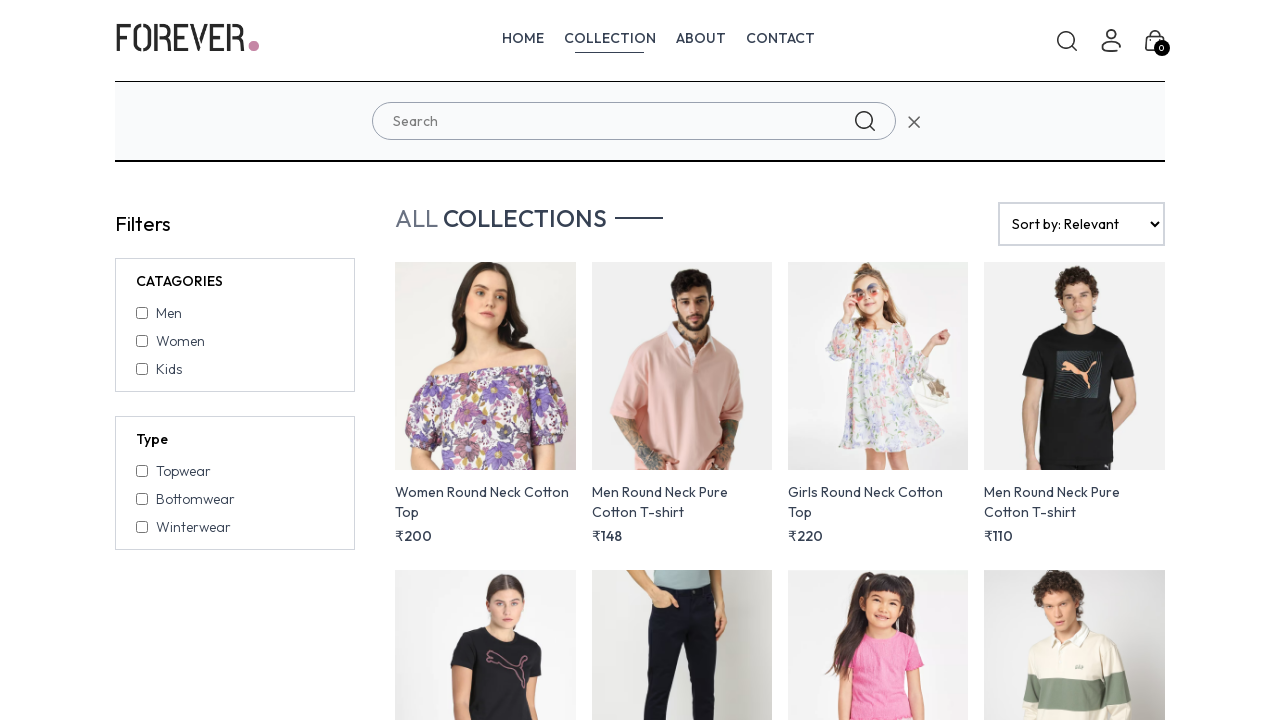

Navigation to collection page completed, URL verified as https://forever-frontend-gules.vercel.app/collection
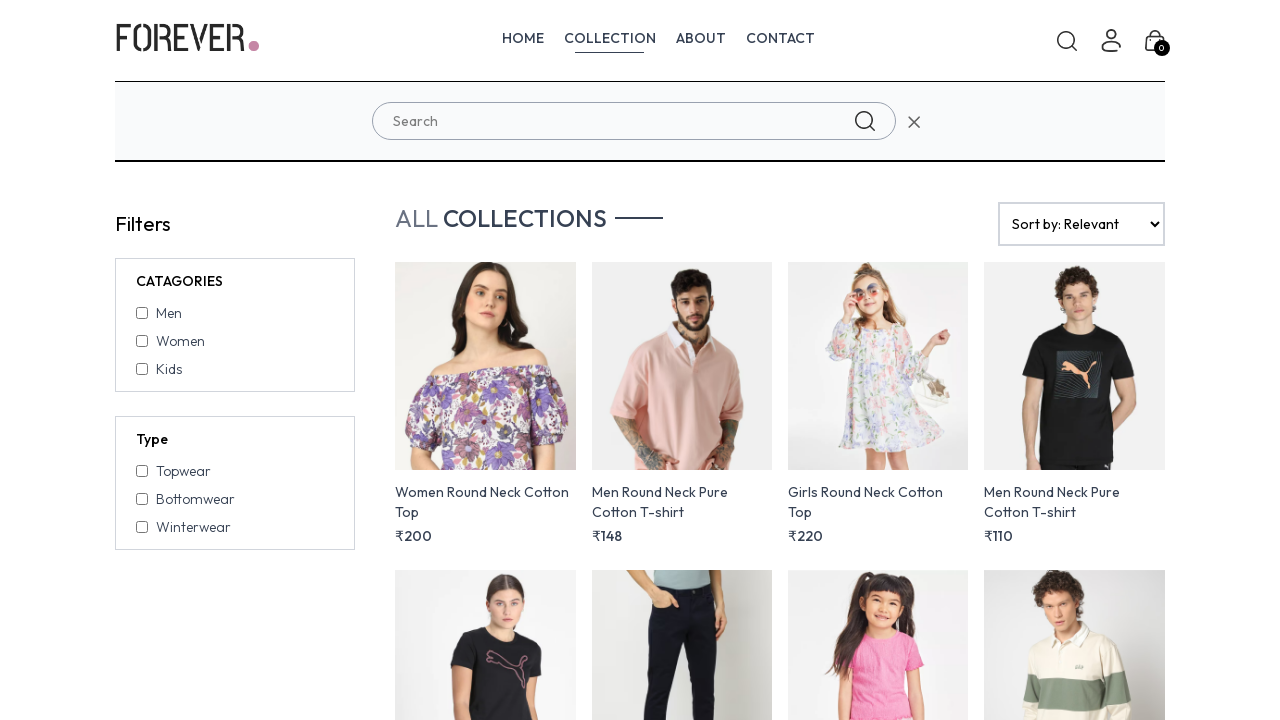

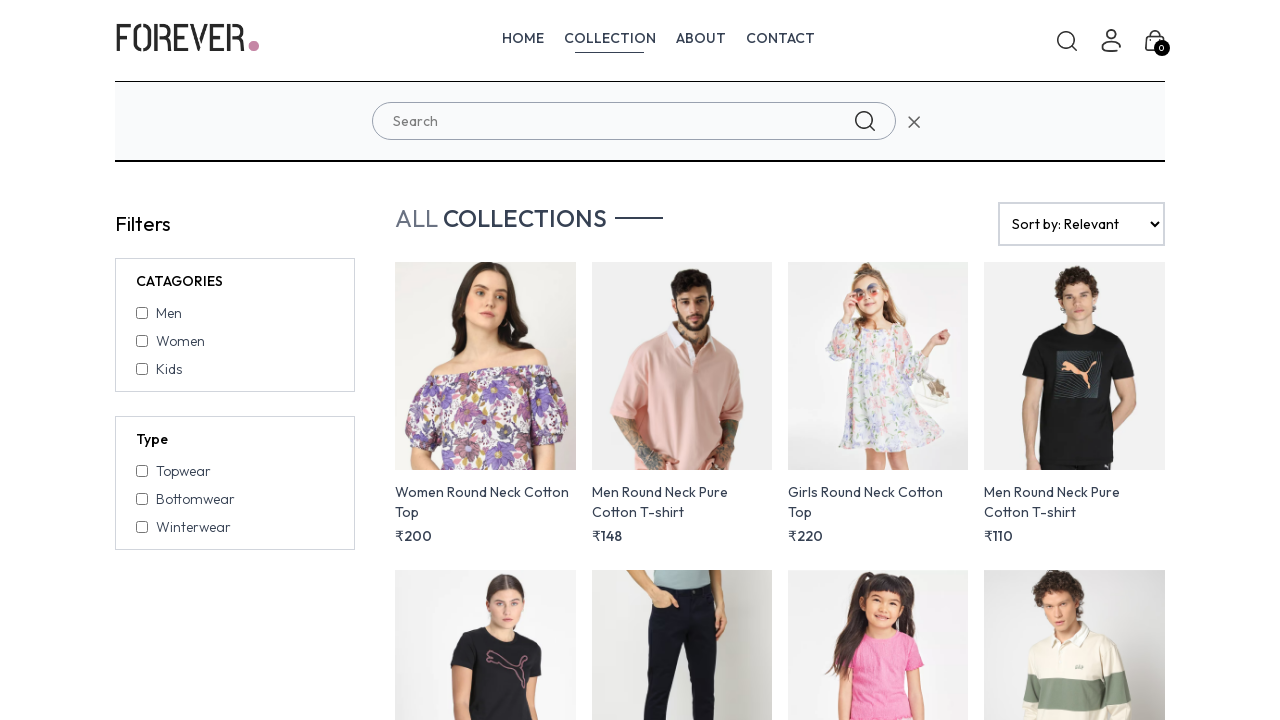